Tests submitting feedback with only a name filled in, clicking Yes to confirm, and verifying the personalized thank you message

Starting URL: https://kristinek.github.io/site/tasks/provide_feedback

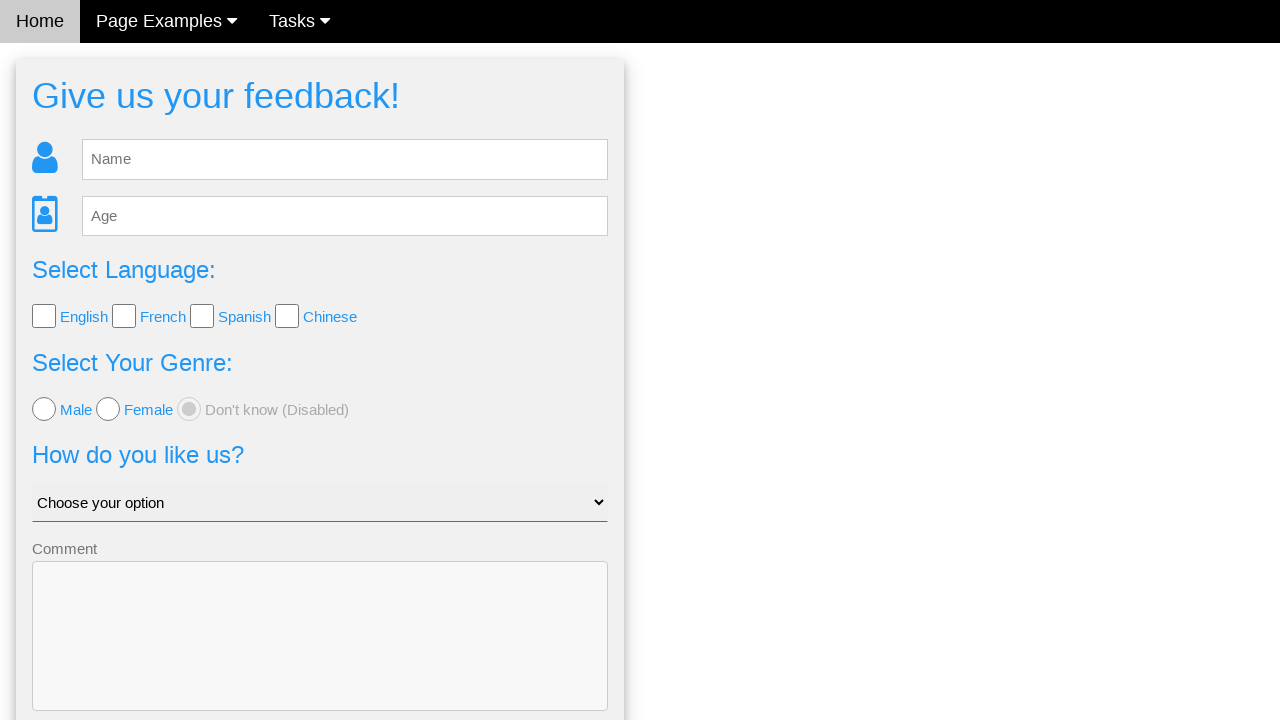

Feedback form loaded with name field visible
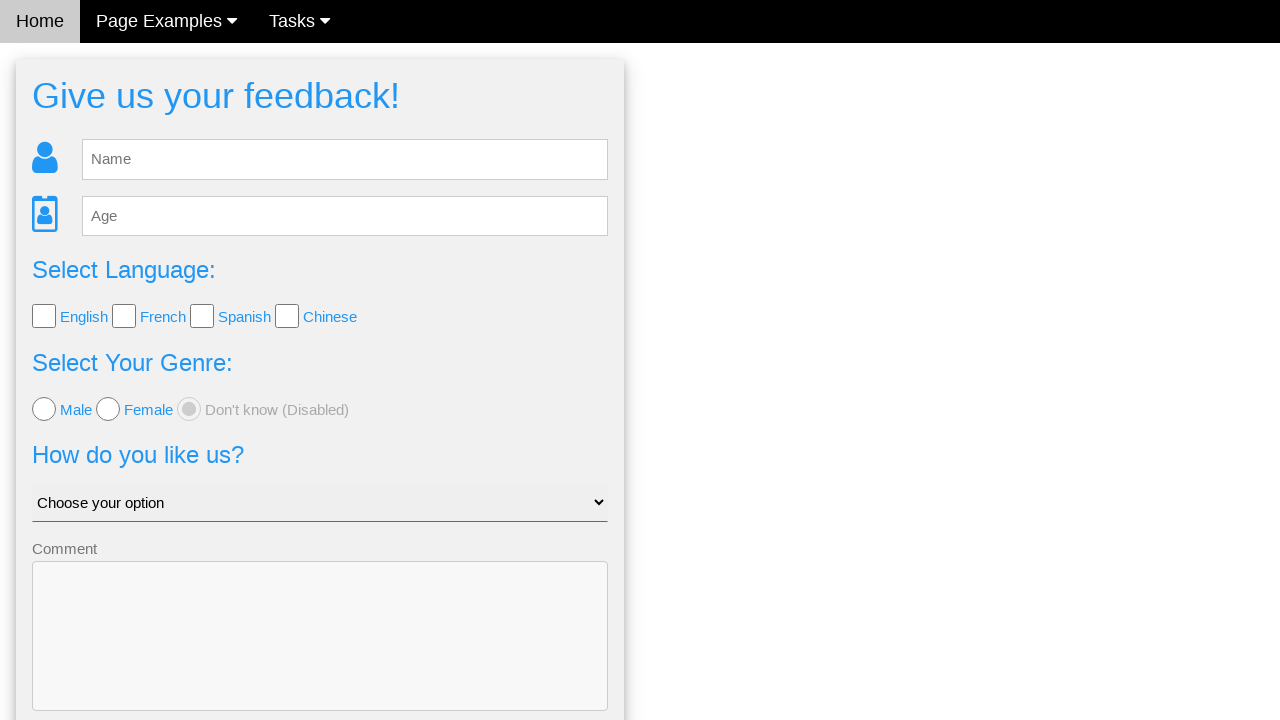

Entered 'Johnny Bravo' in name field on #fb_name
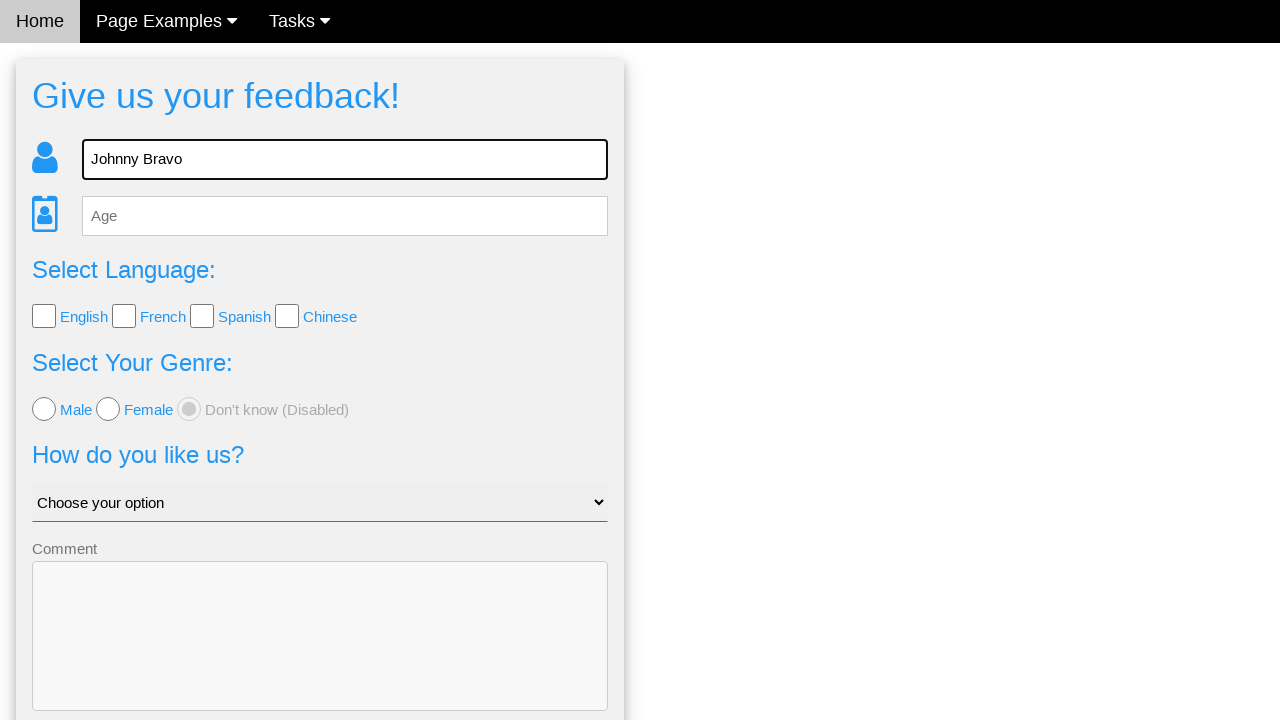

Clicked Send button to submit feedback at (320, 656) on button
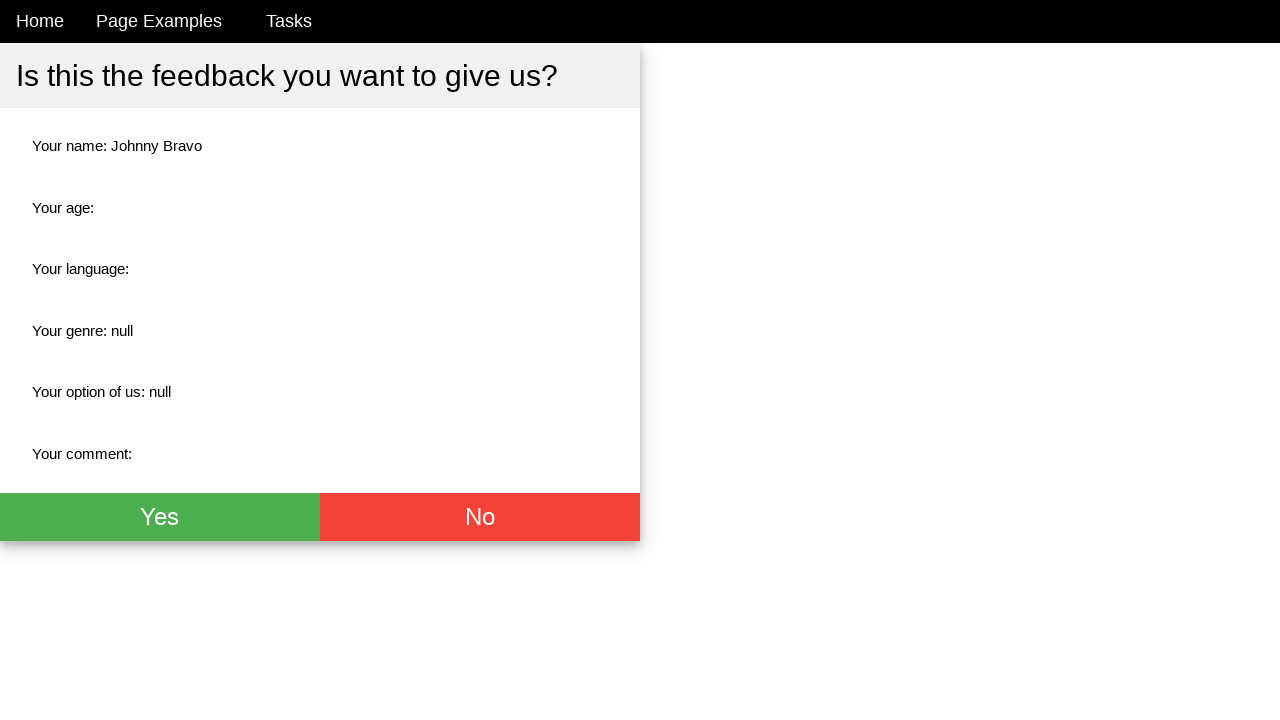

Confirmation dialog appeared
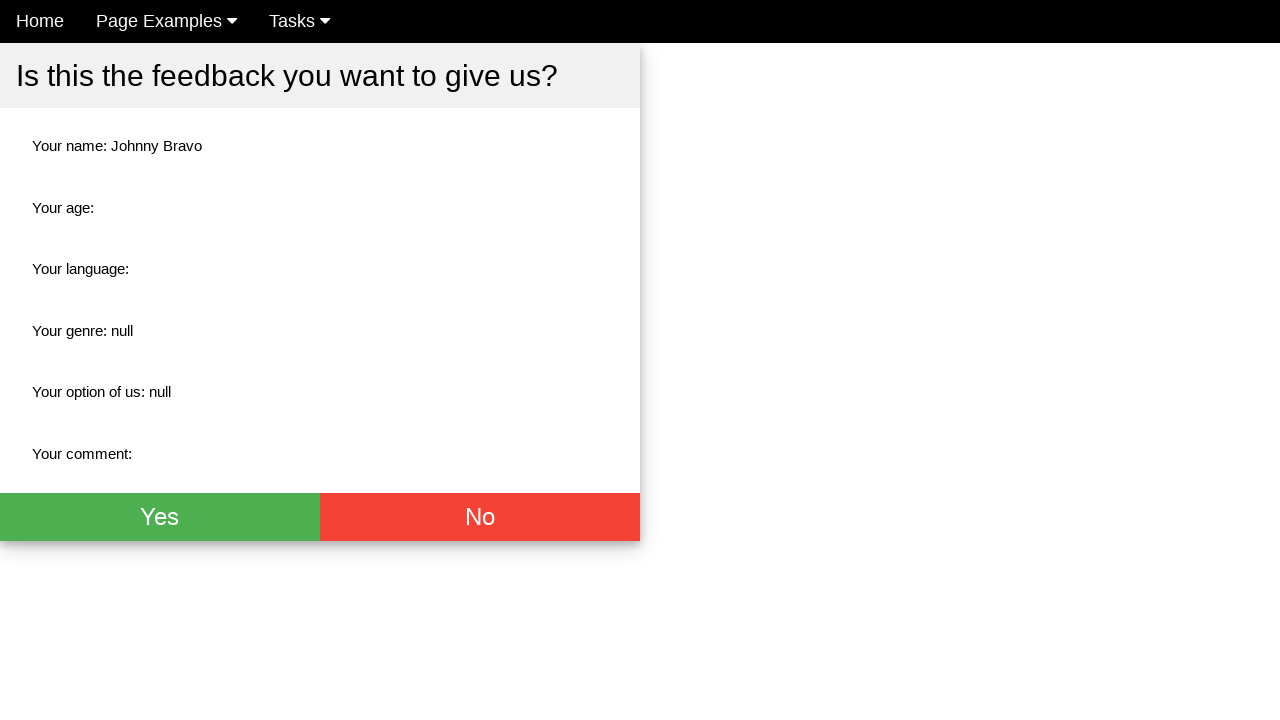

Clicked Yes button to confirm feedback submission at (160, 517) on #fb_thx button:first-child
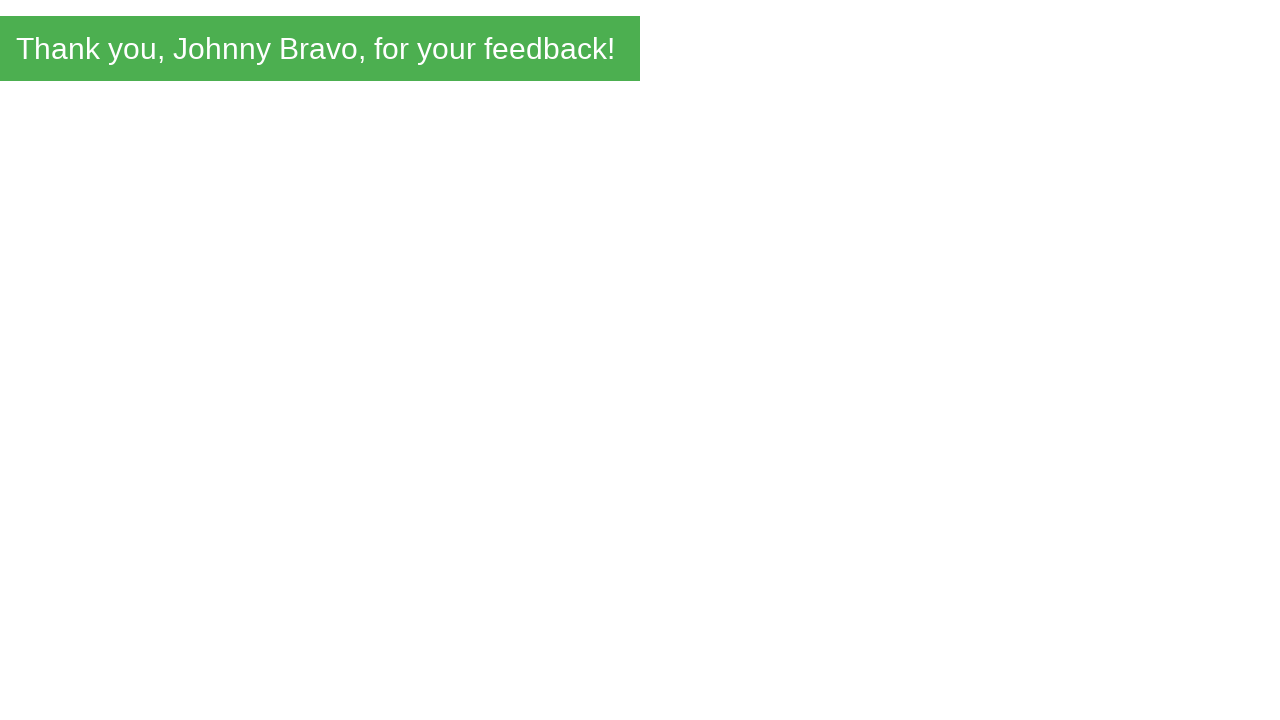

Retrieved thank you message text
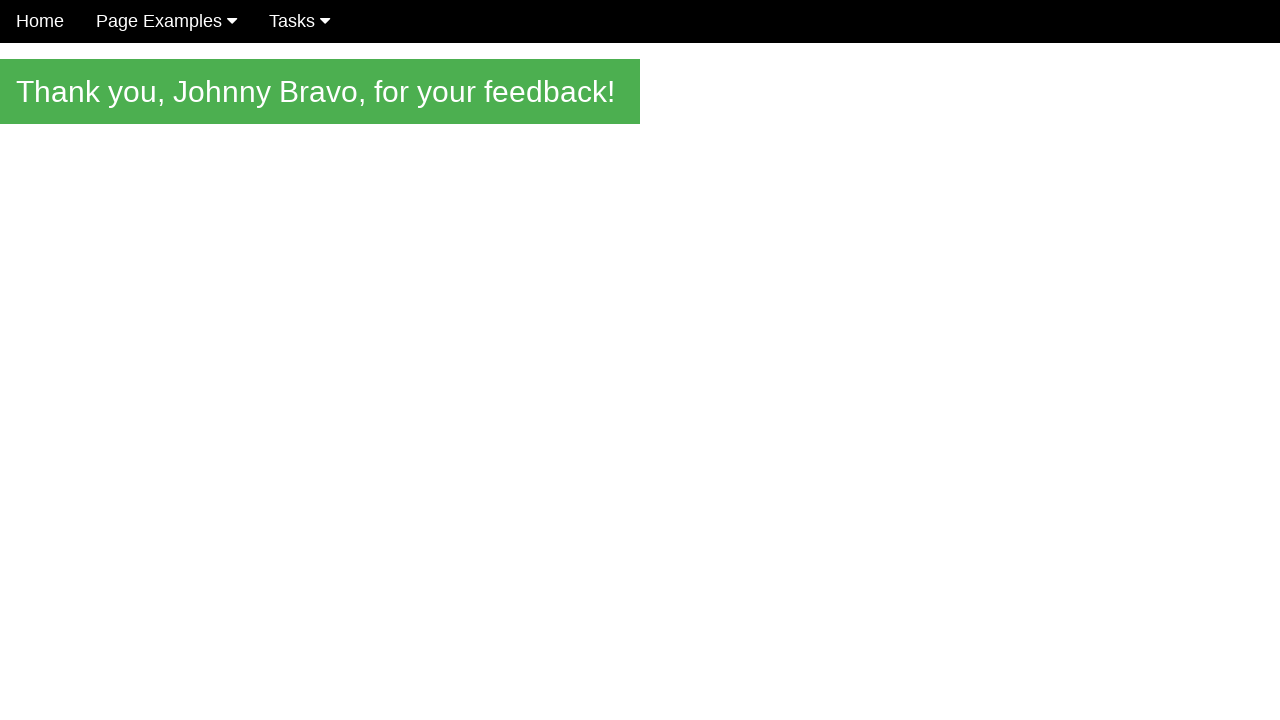

Verified personalized thank you message contains name 'Johnny Bravo'
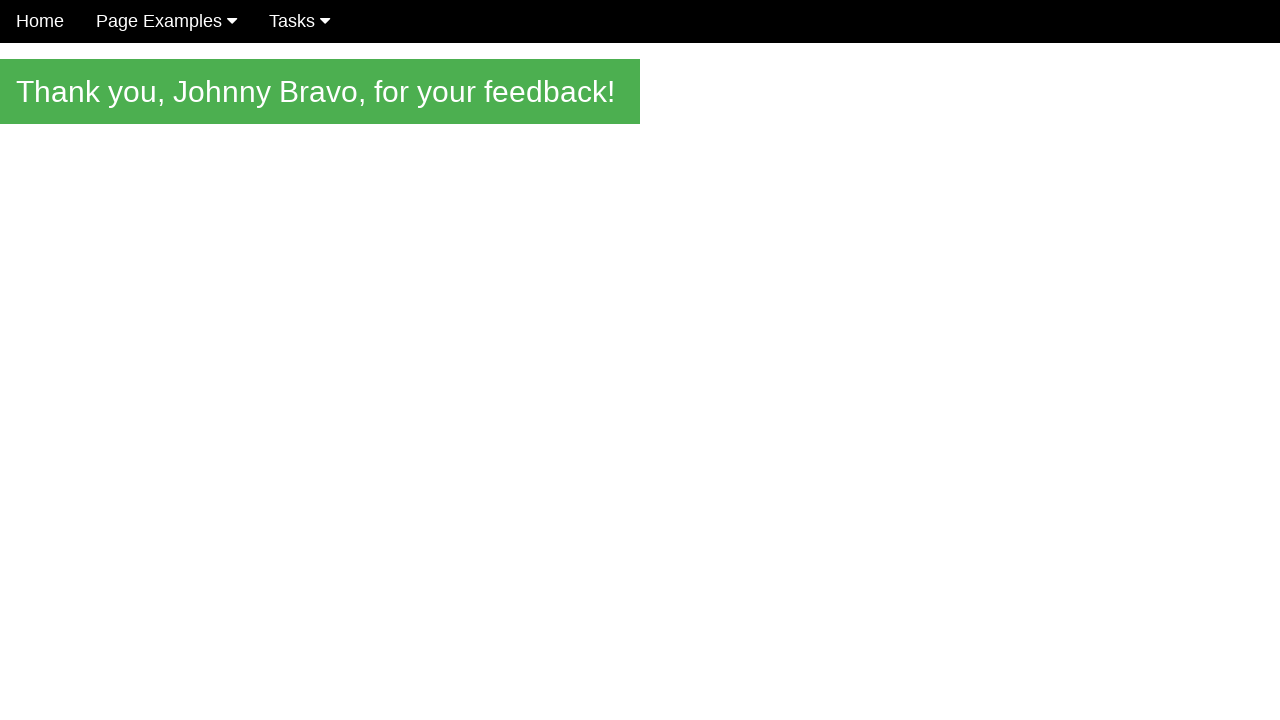

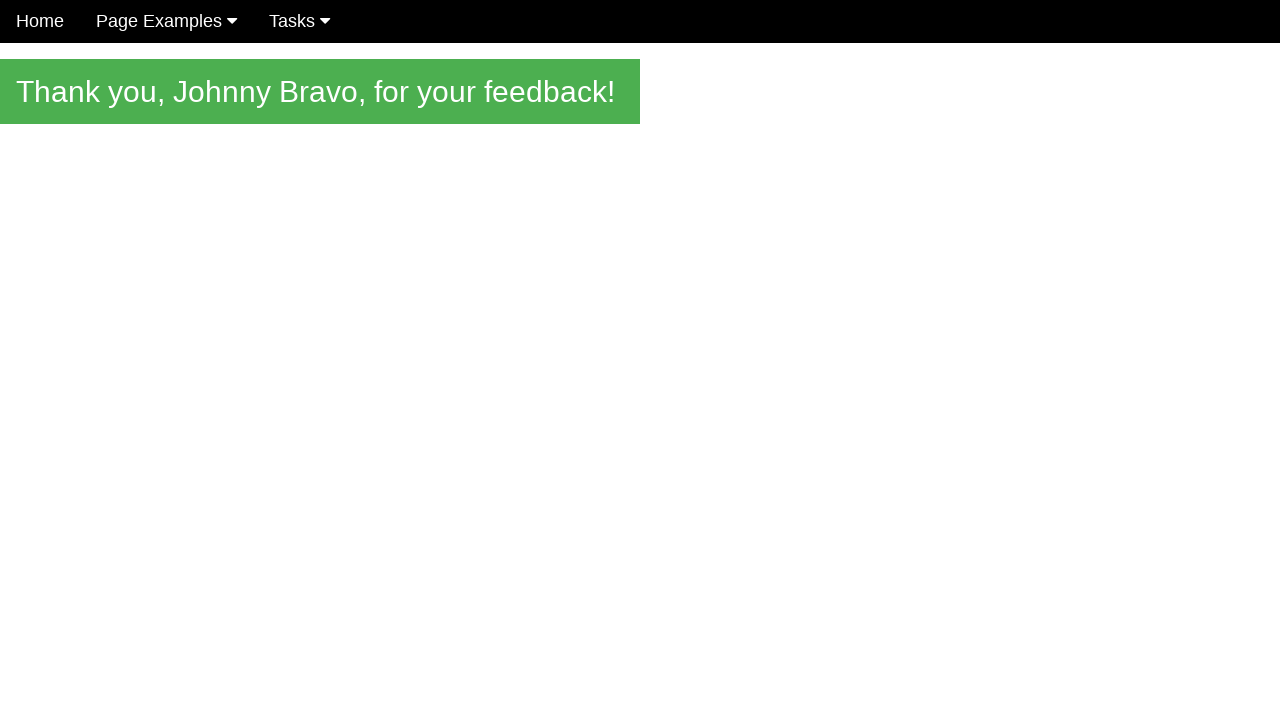